Tests interaction with a product table on an automation practice page, verifying the table structure by locating rows and columns and reading cell content from the second data row.

Starting URL: https://www.rahulshettyacademy.com/AutomationPractice/

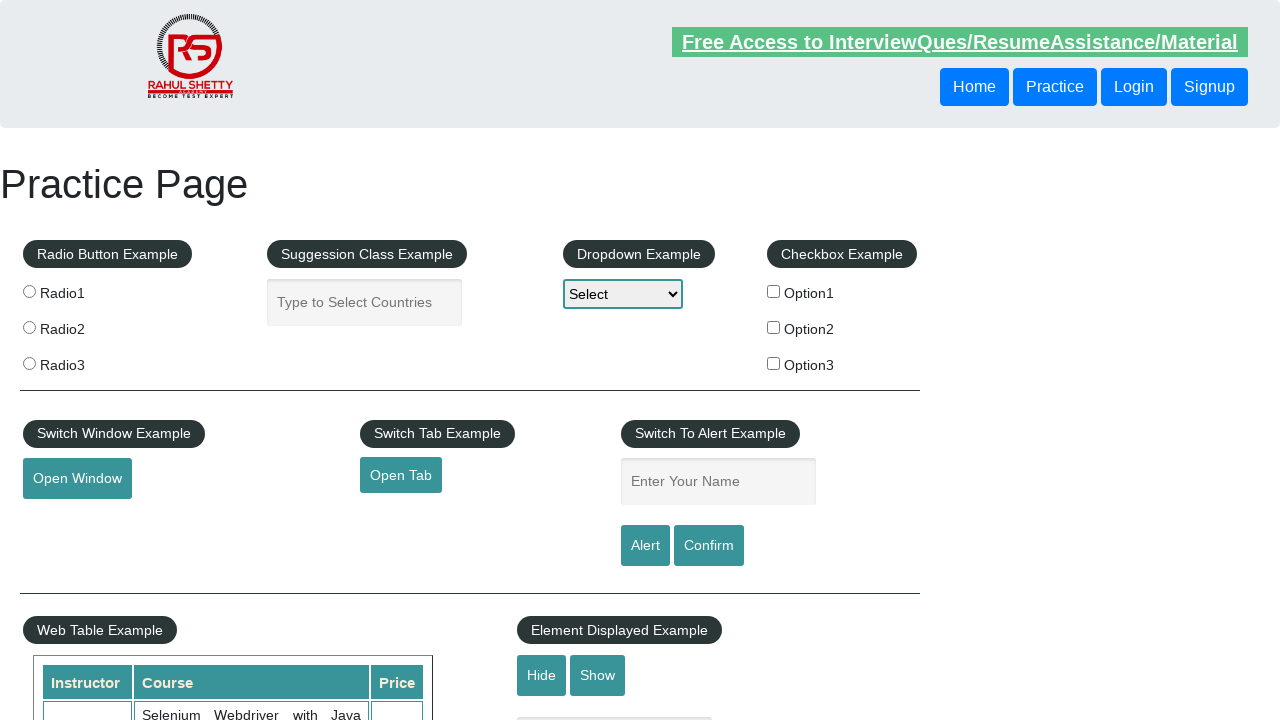

Waited for product table to be visible
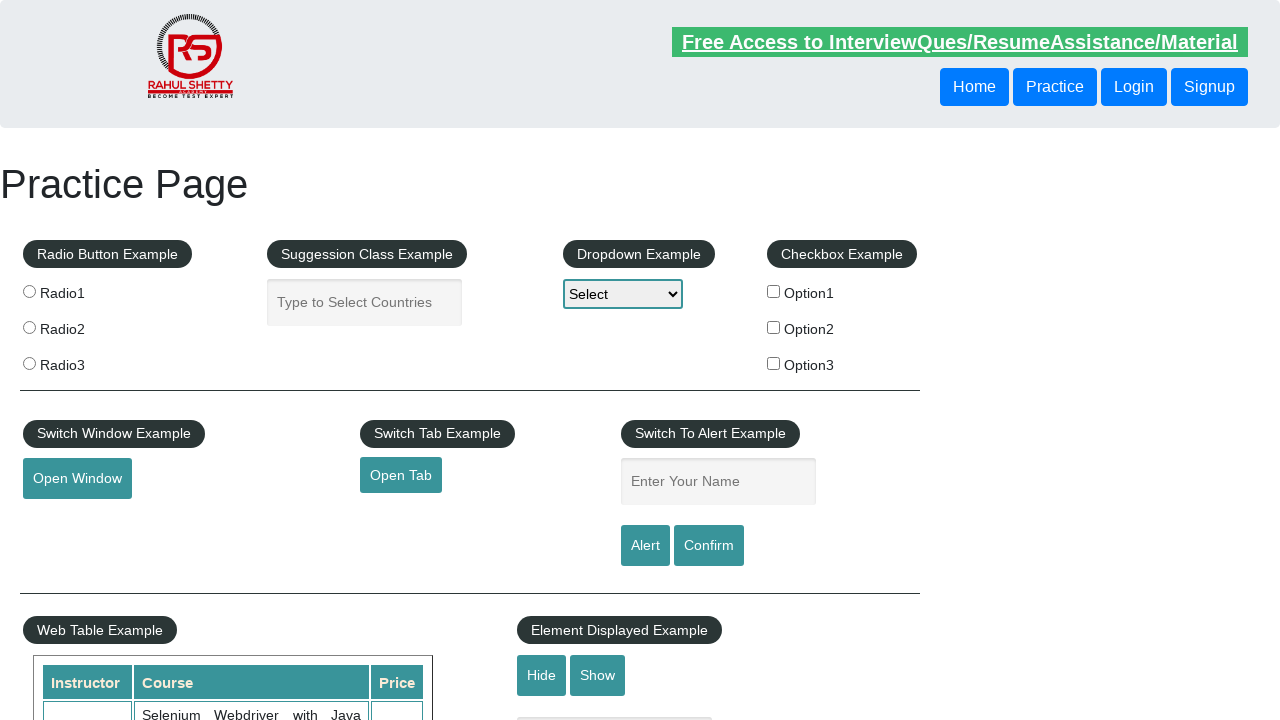

Located the product table element
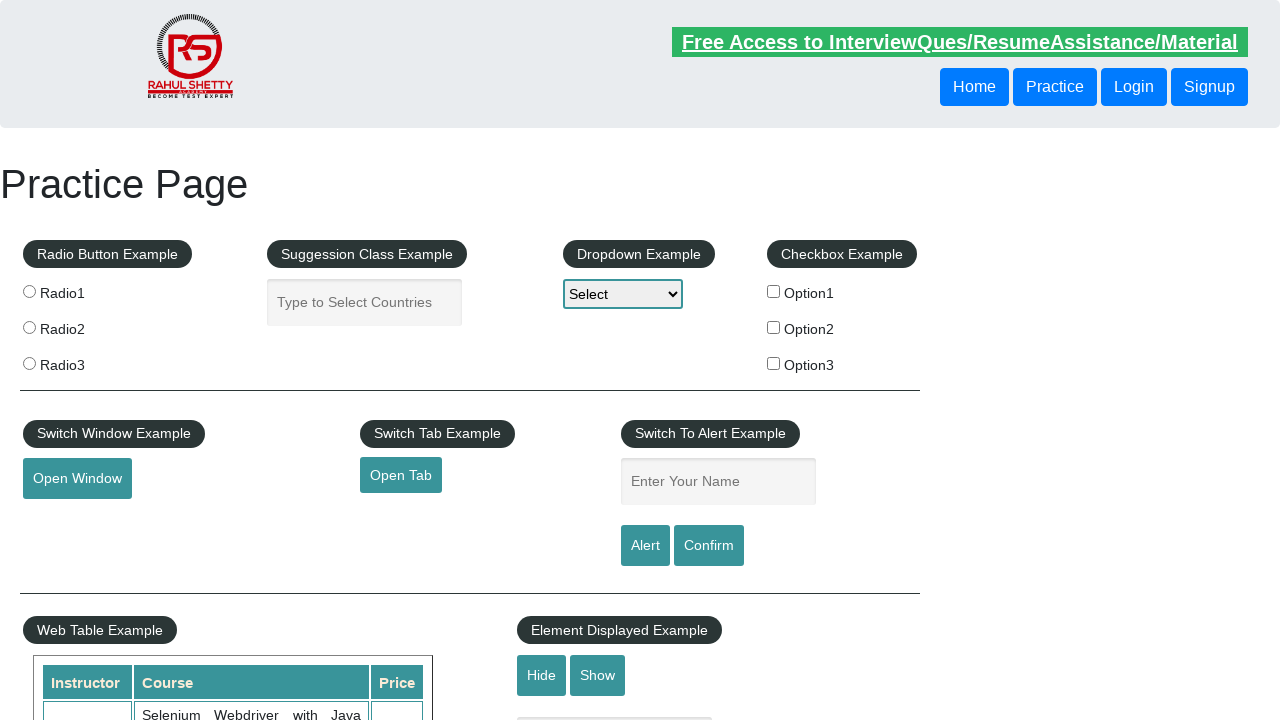

Verified first table row is present
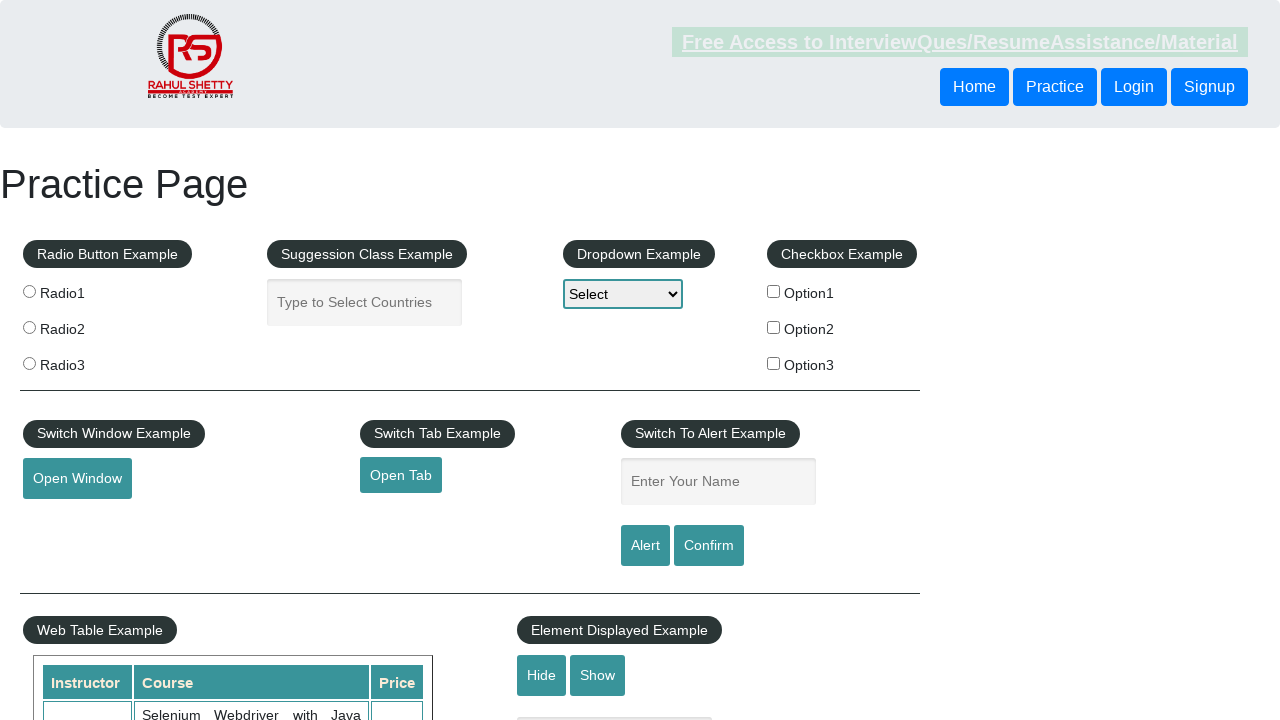

Verified header columns exist in first row
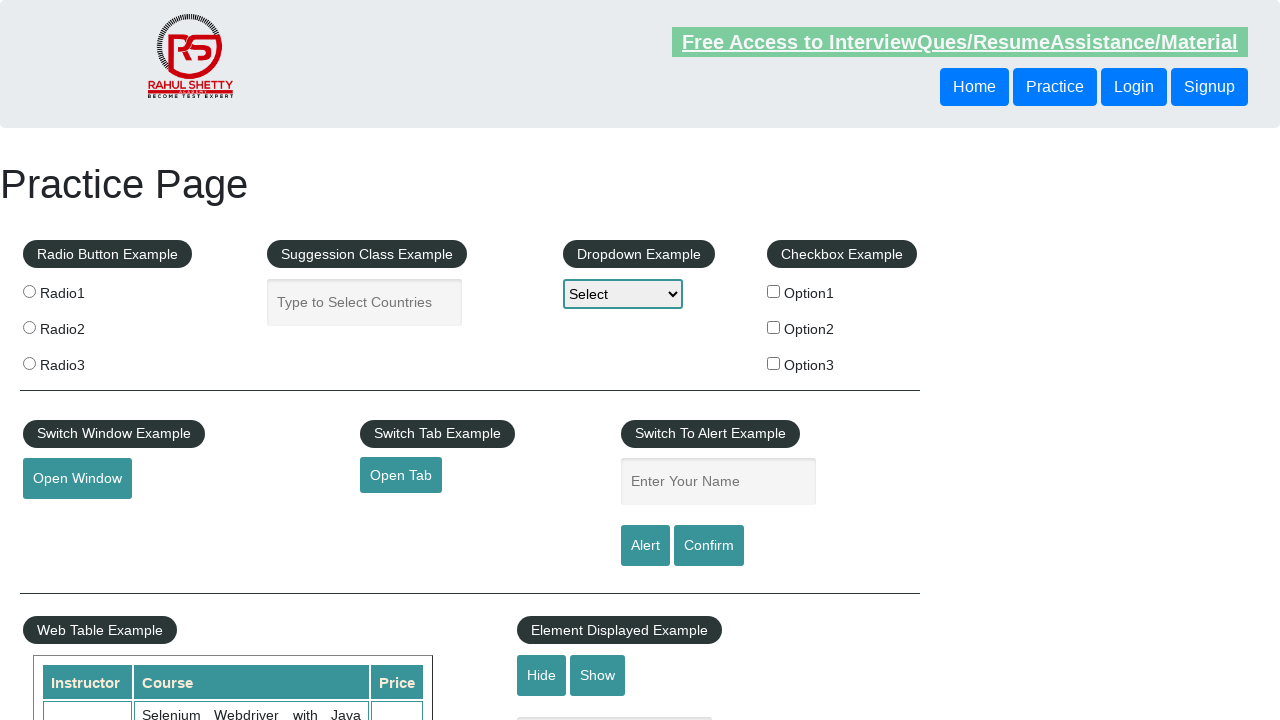

Verified third row cells are visible
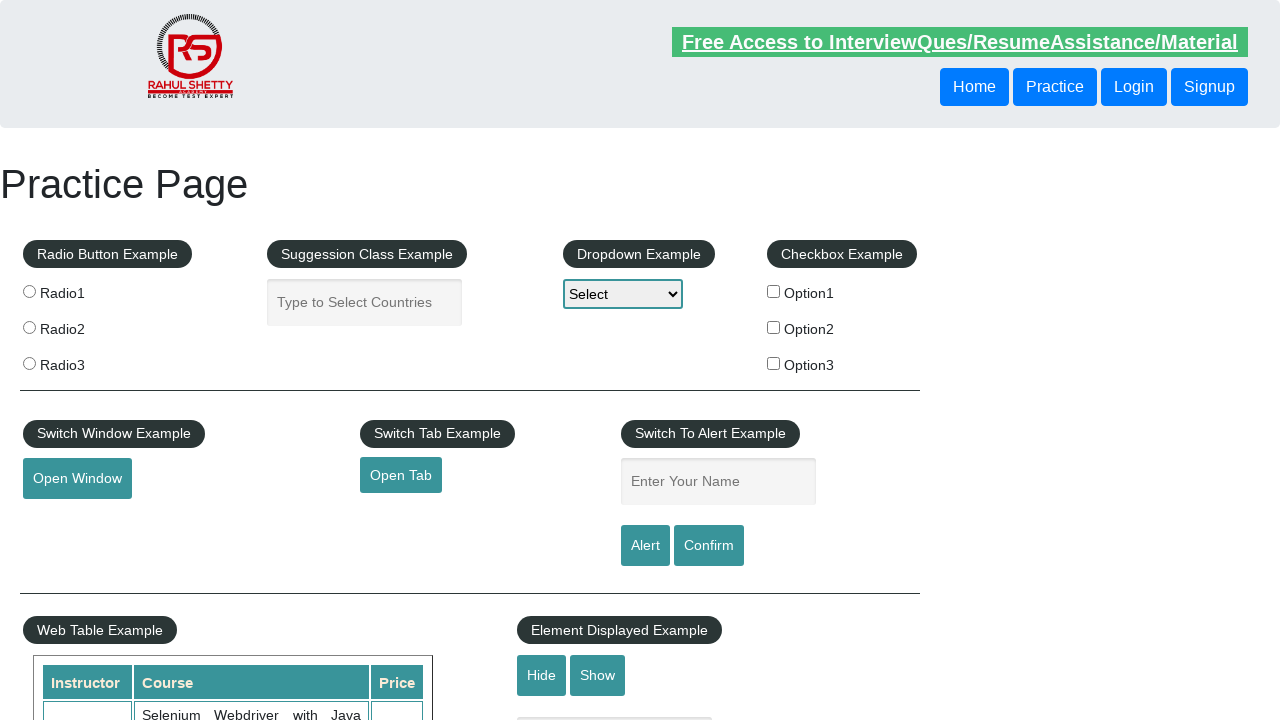

Verified first cell of third row is accessible
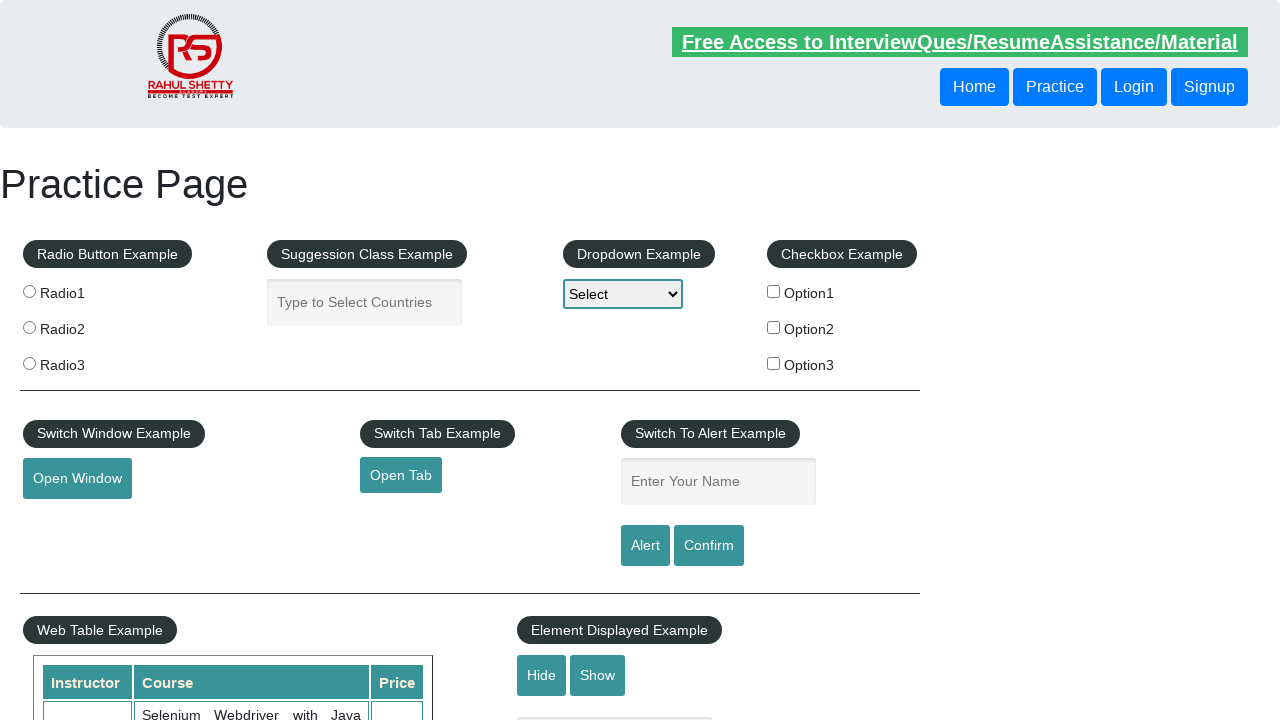

Verified second cell of third row is accessible
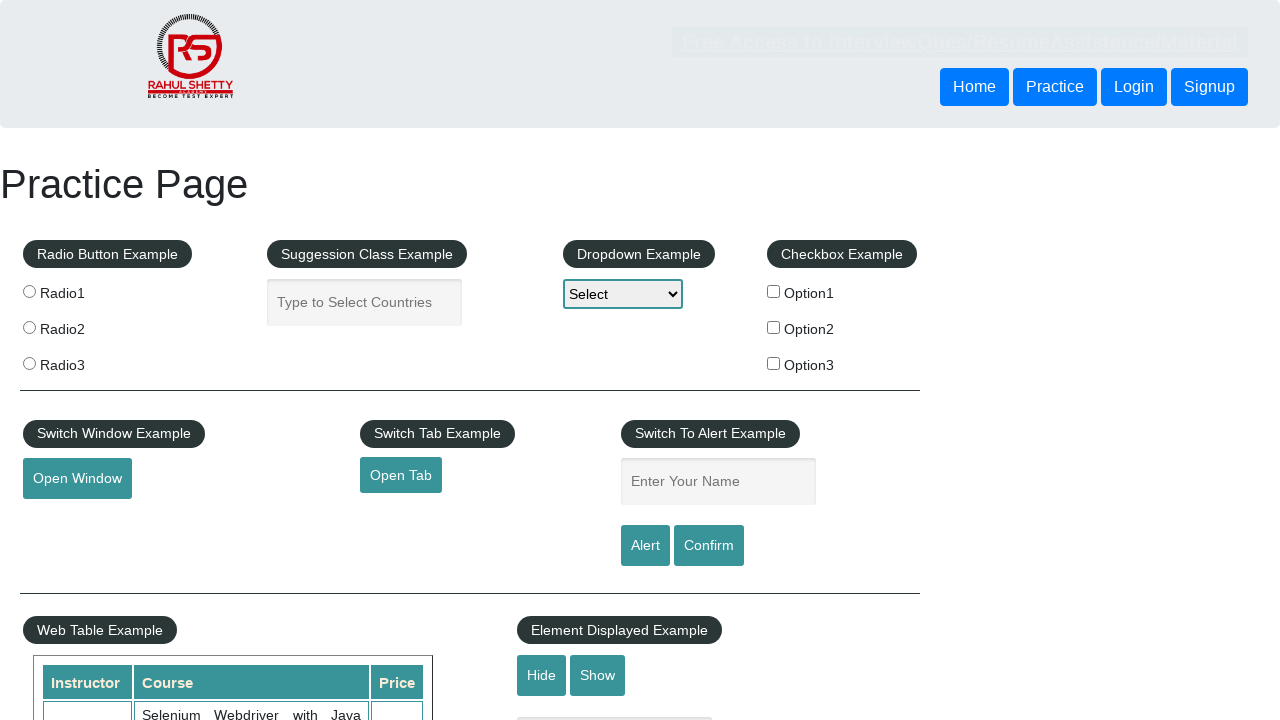

Verified third cell of third row is accessible
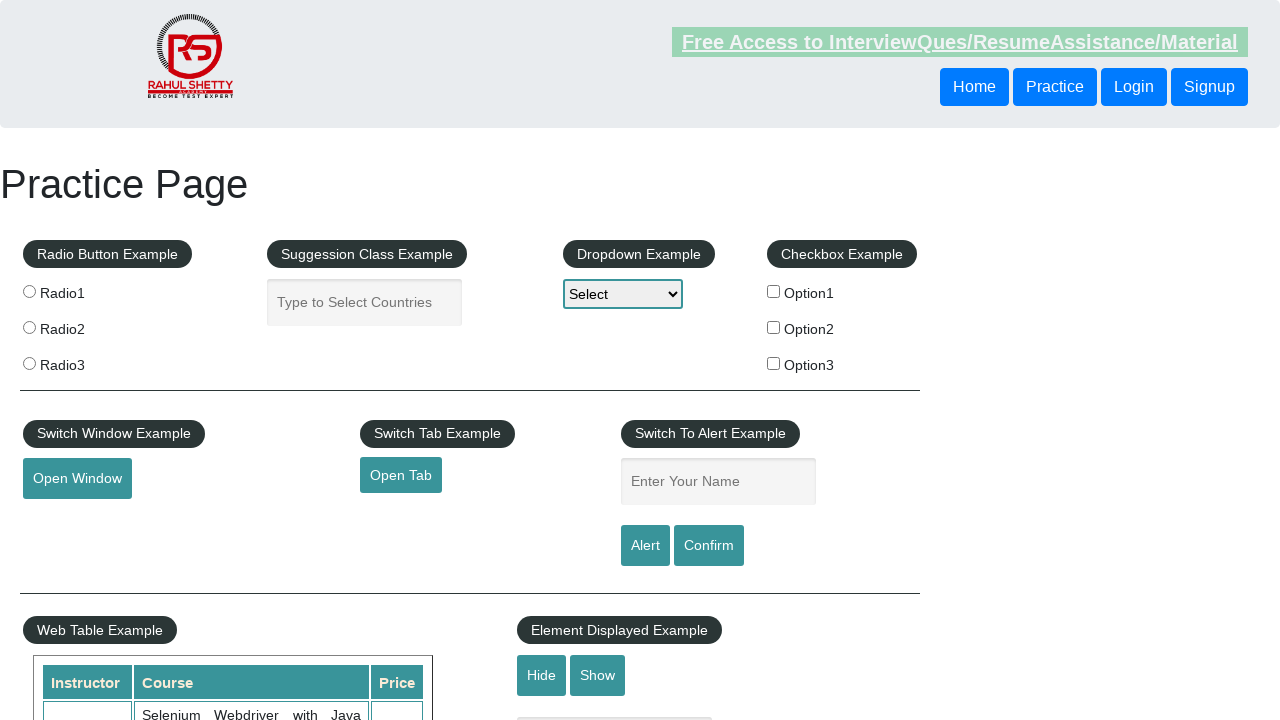

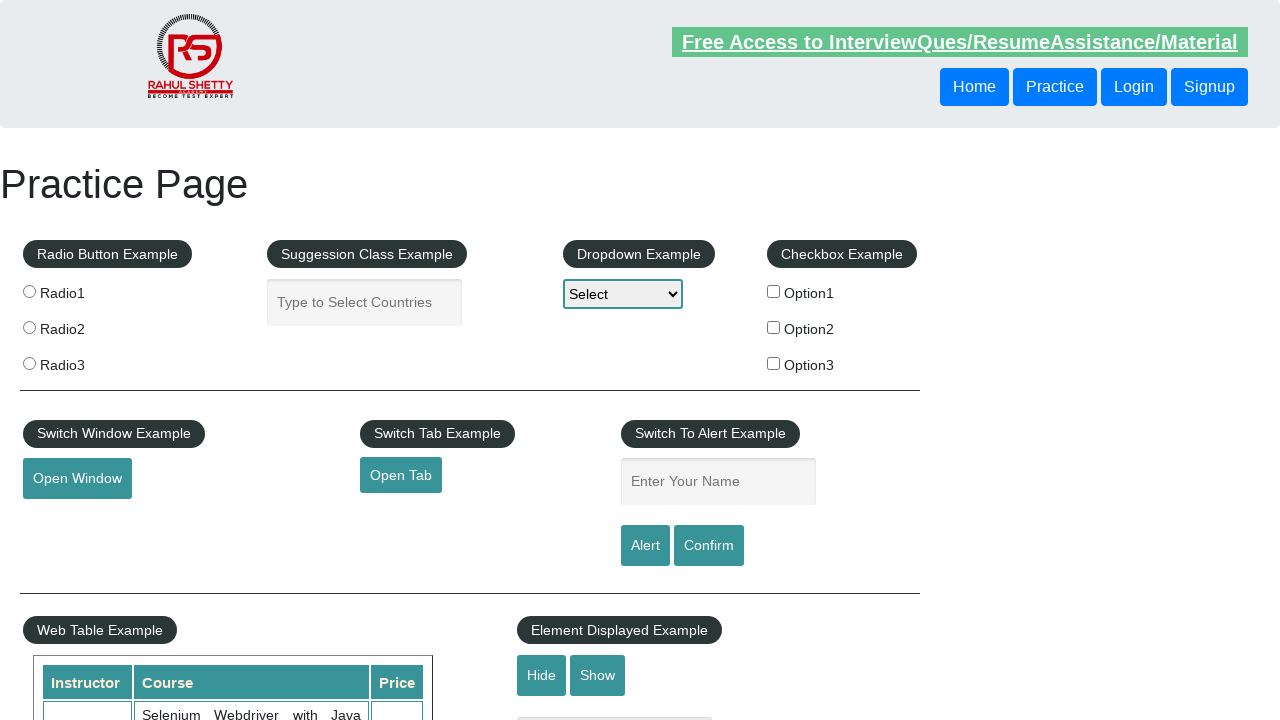